Tests checkout form submission with valid customer data and credit card payment method

Starting URL: https://webshop-agil-testautomatiserare.netlify.app/checkout

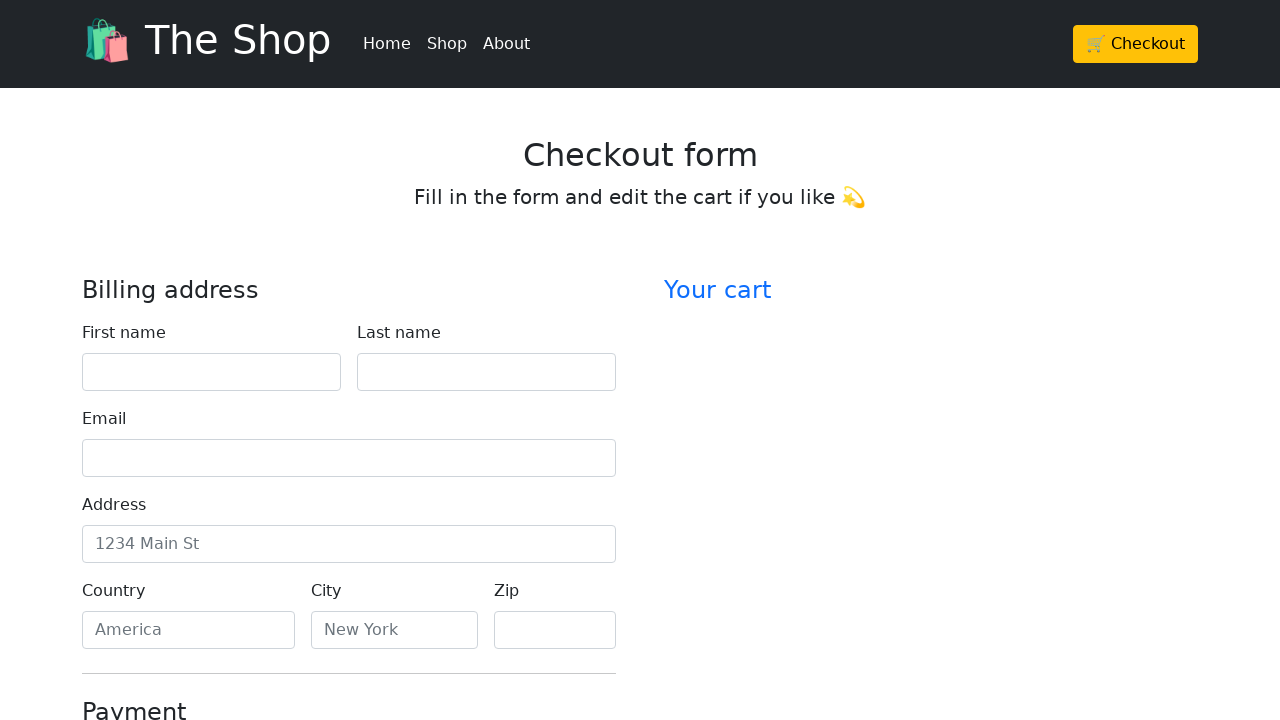

Filled first name field with 'Ada' on #firstName
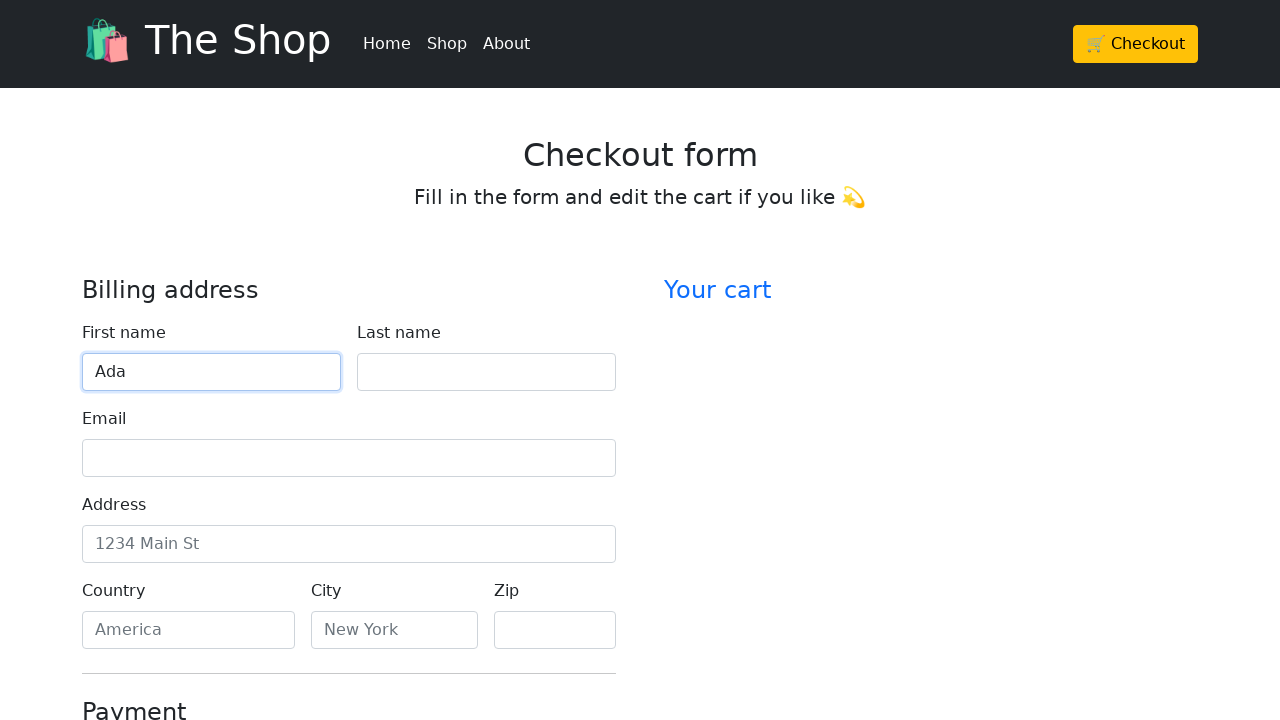

Filled last name field with 'Svensen' on #lastName
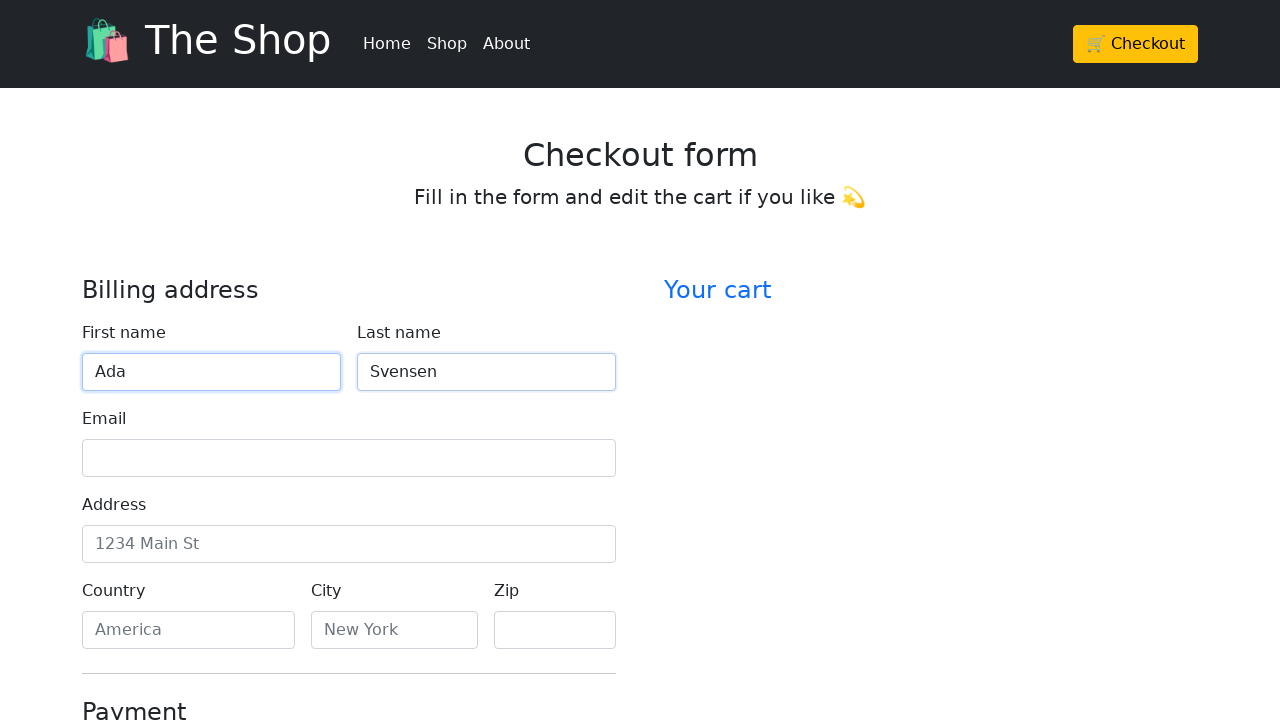

Filled email field with 'ada.svensen@epost.com' on #email
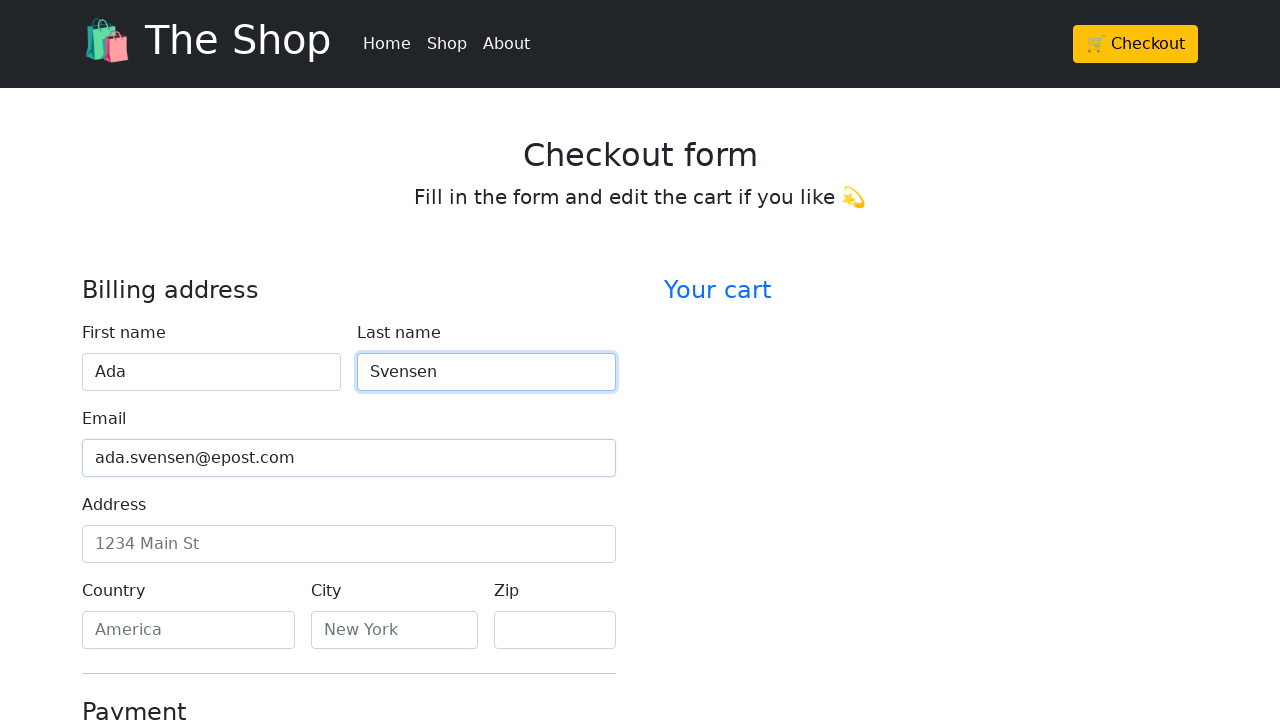

Filled address field with 'Bogatan 1' on #address
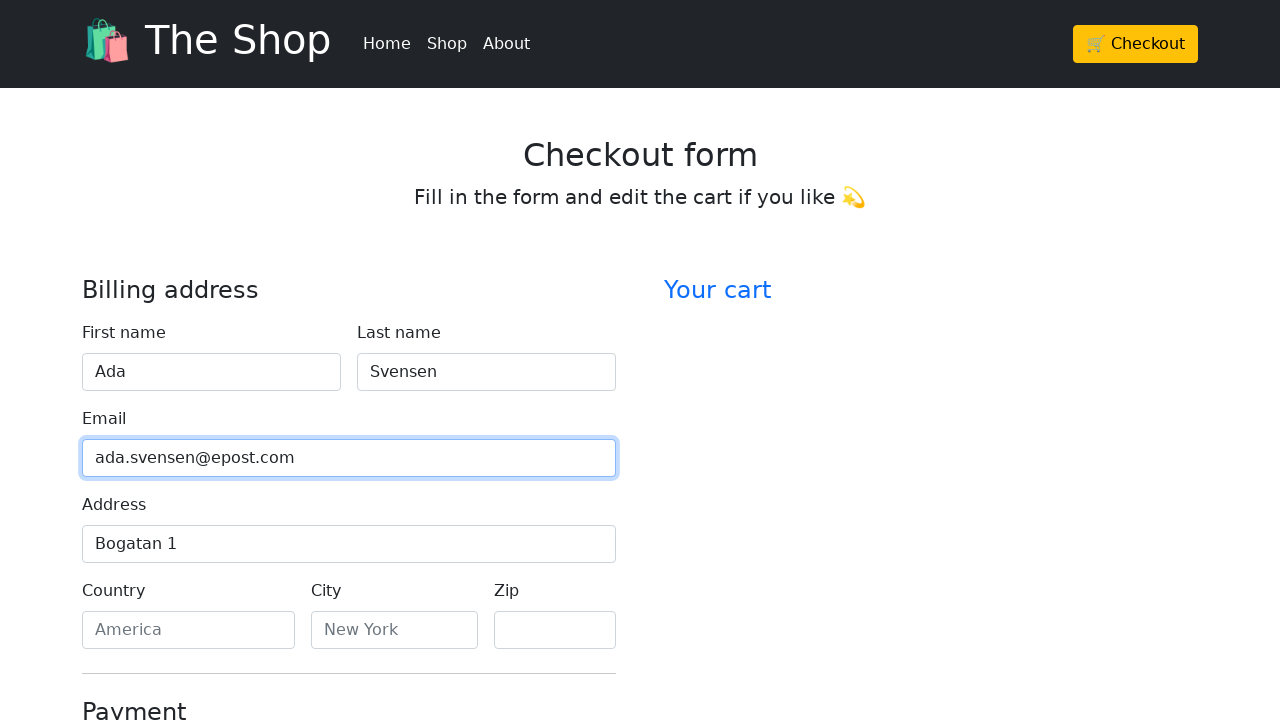

Filled country field with 'Sverige' on #country
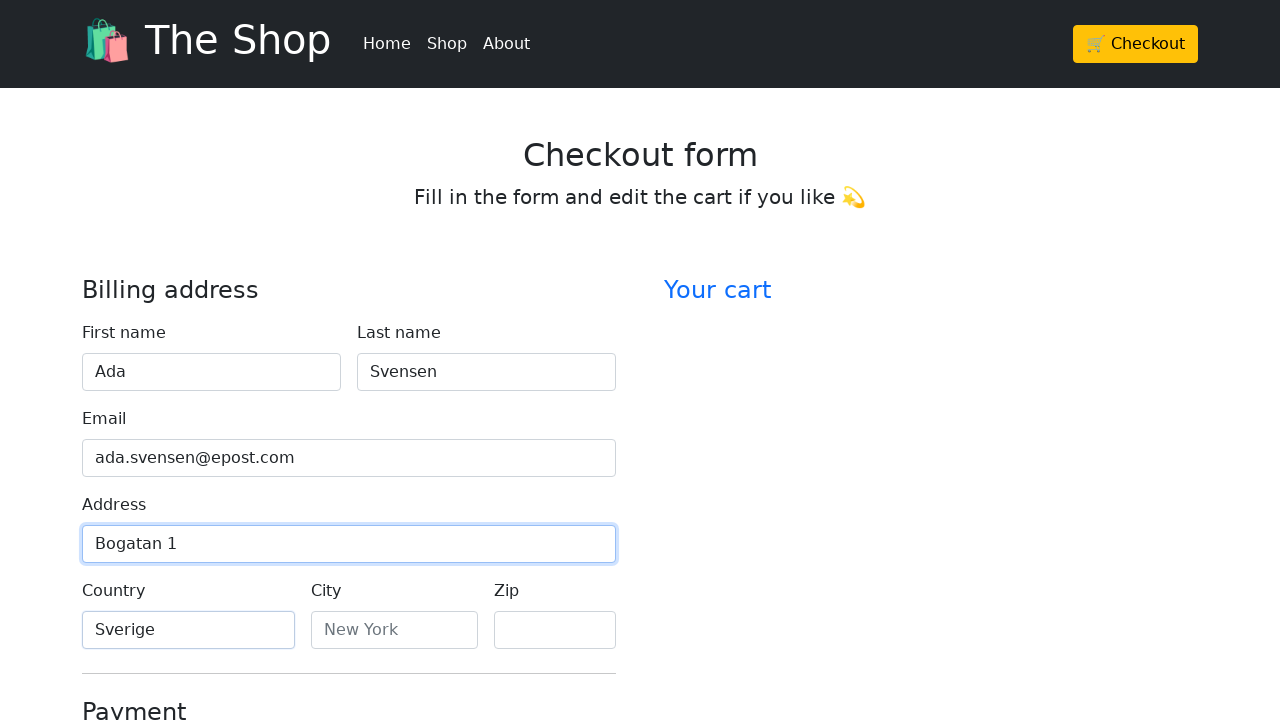

Filled city field with 'Köping' on #city
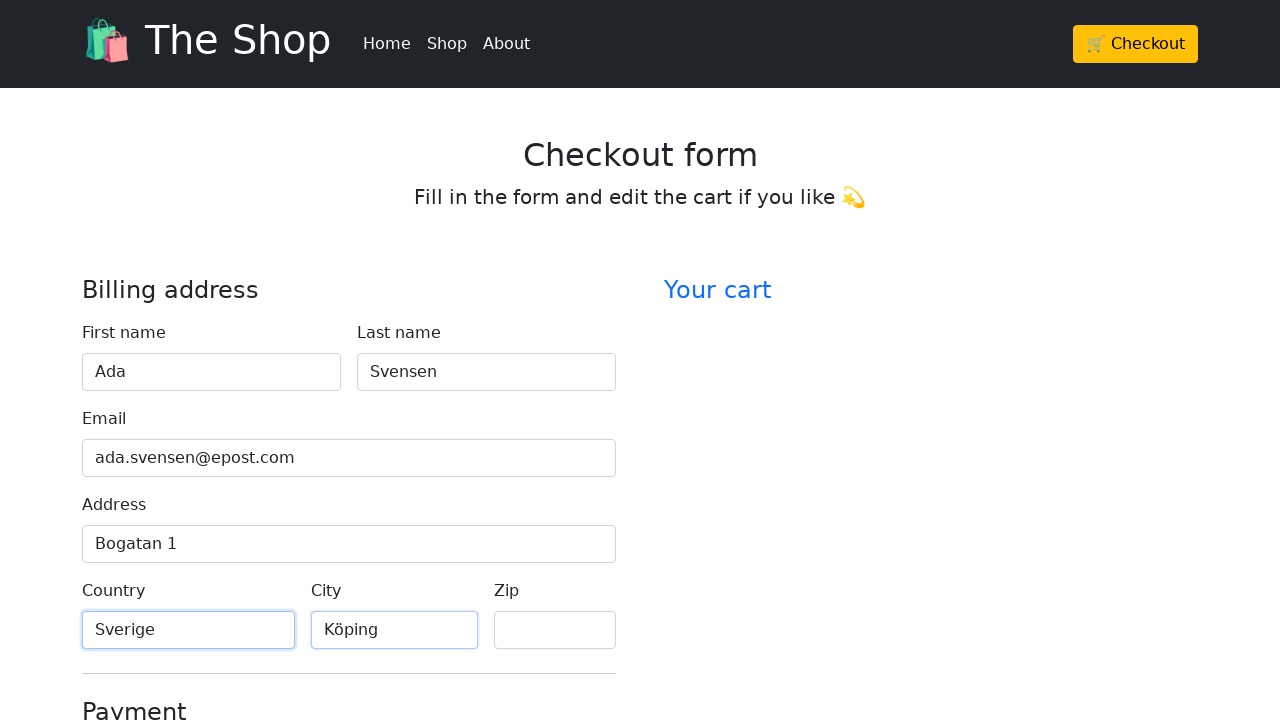

Filled zip code field with '48700' on #zip
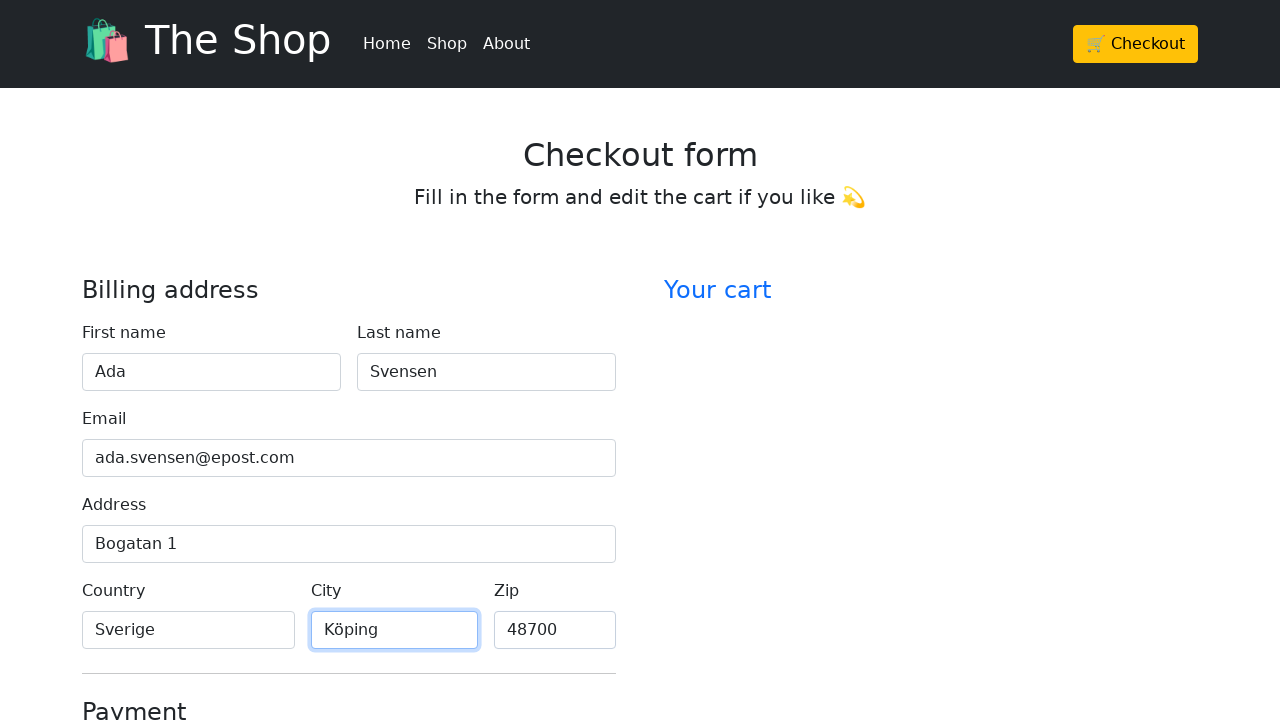

Filled cardholder name with 'Ada Svensen' on #cc-name
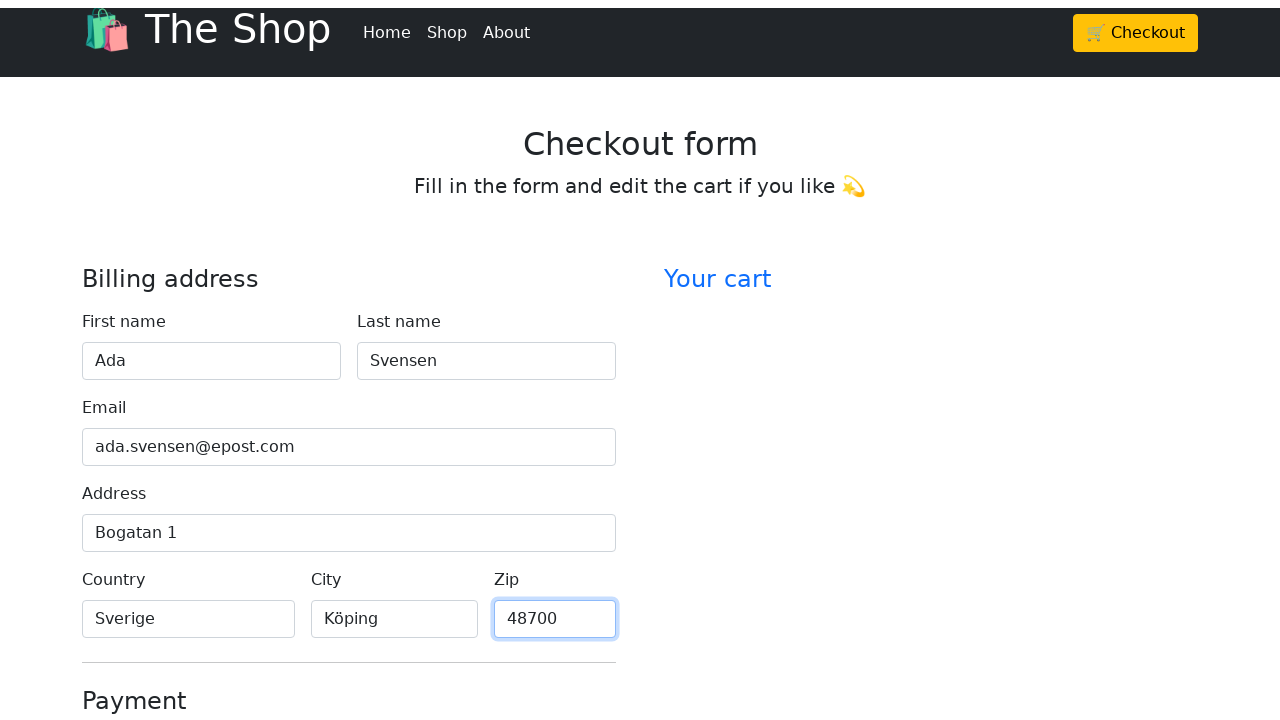

Filled credit card number with '12356' on #cc-number
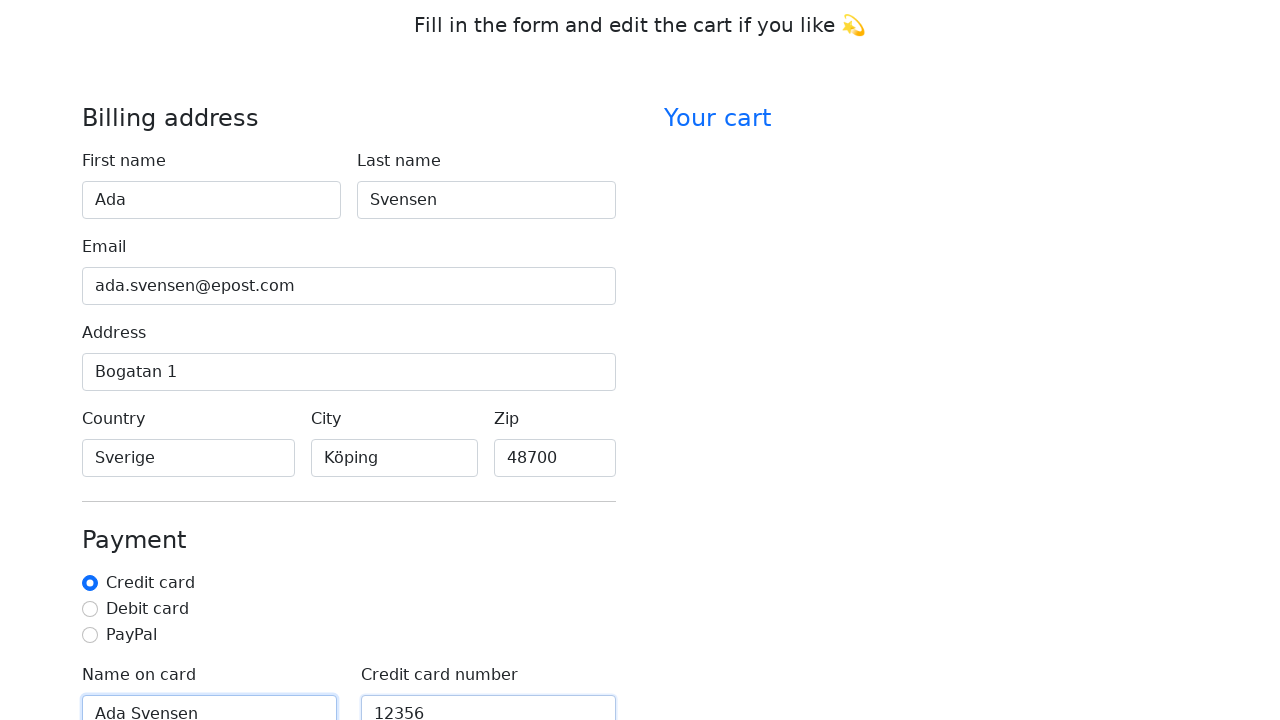

Filled card expiration date with '24/03' on #cc-expiration
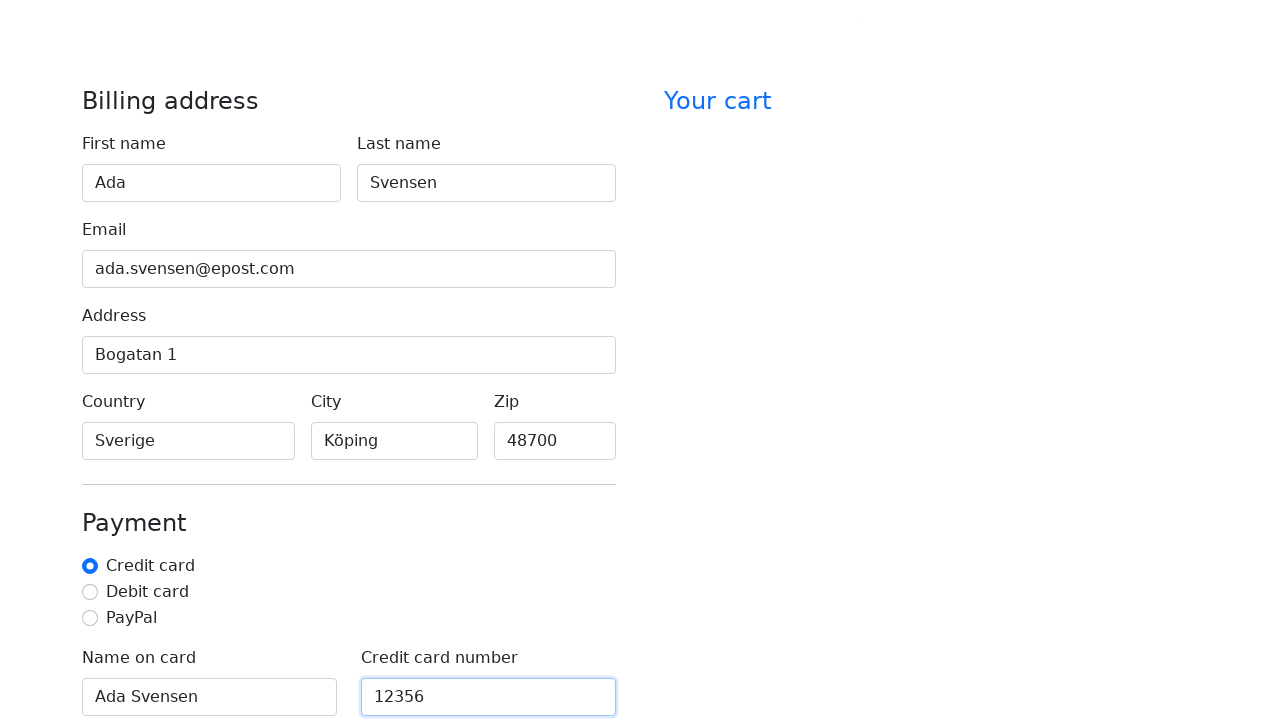

Filled CVV with '123' on #cc-cvv
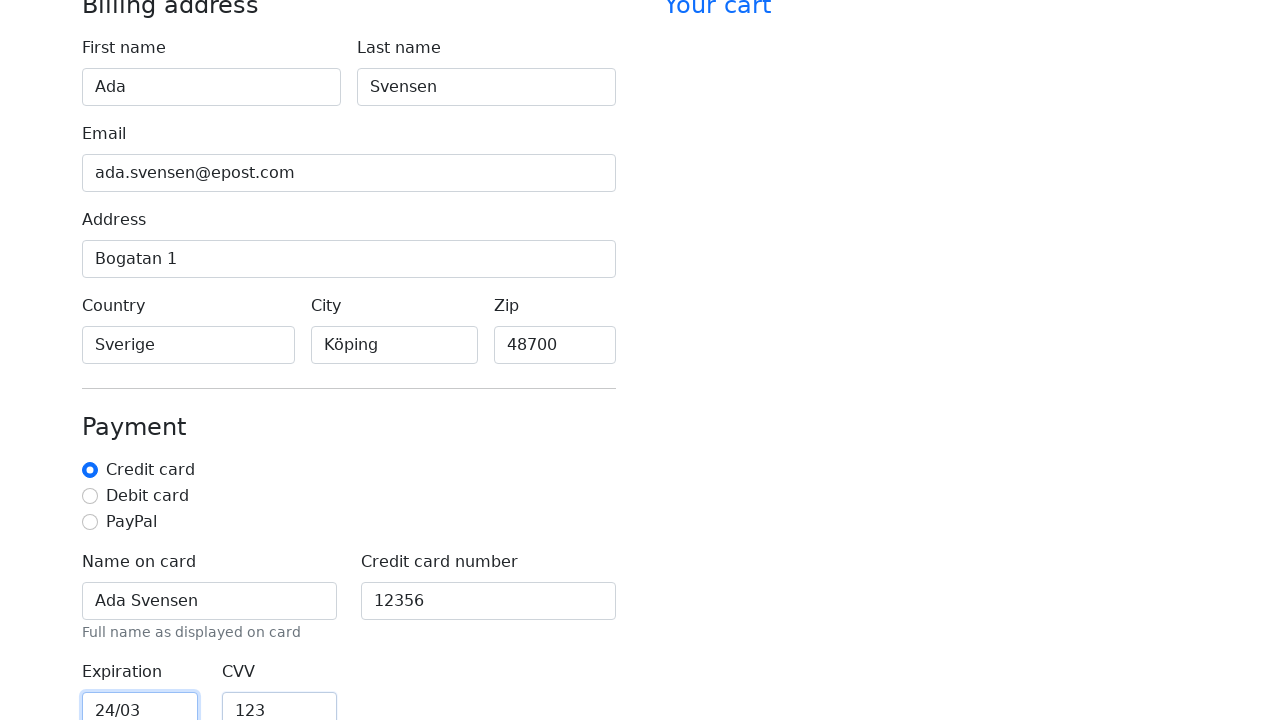

Selected credit card as payment method at (90, 470) on #credit
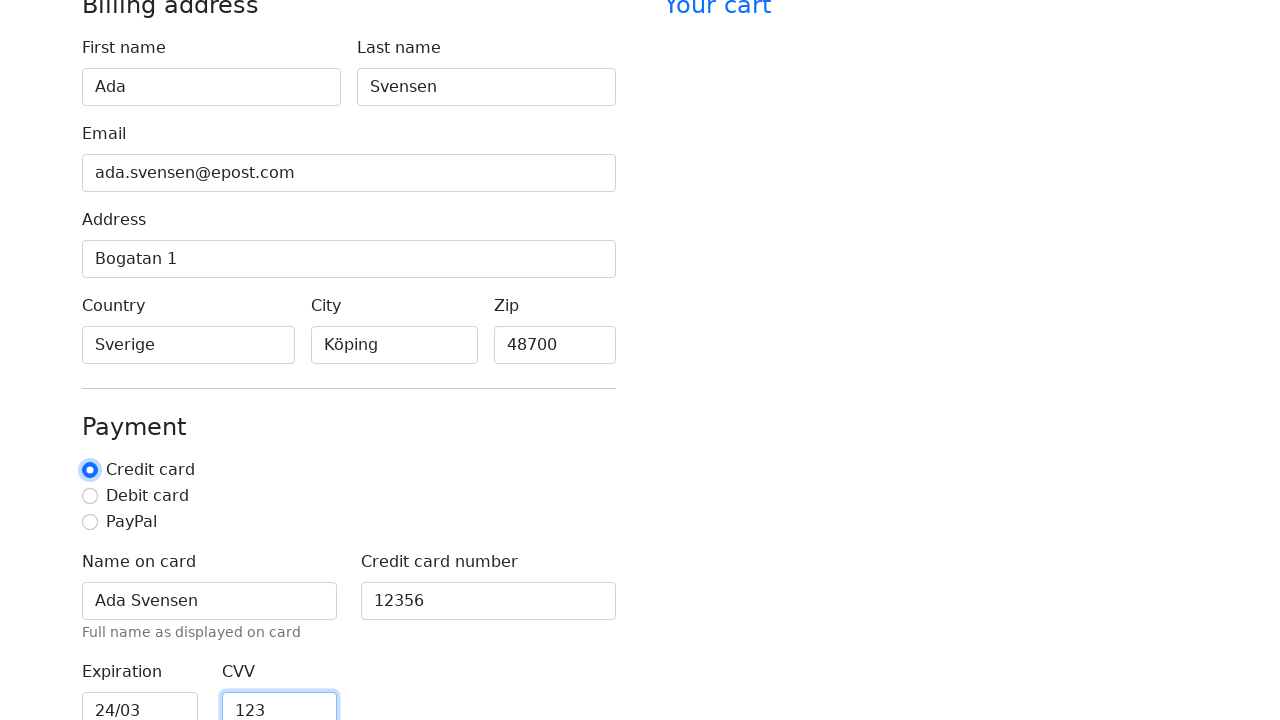

Clicked 'Continue to checkout' button to submit the form at (349, 575) on button:has-text('Continue to checkout')
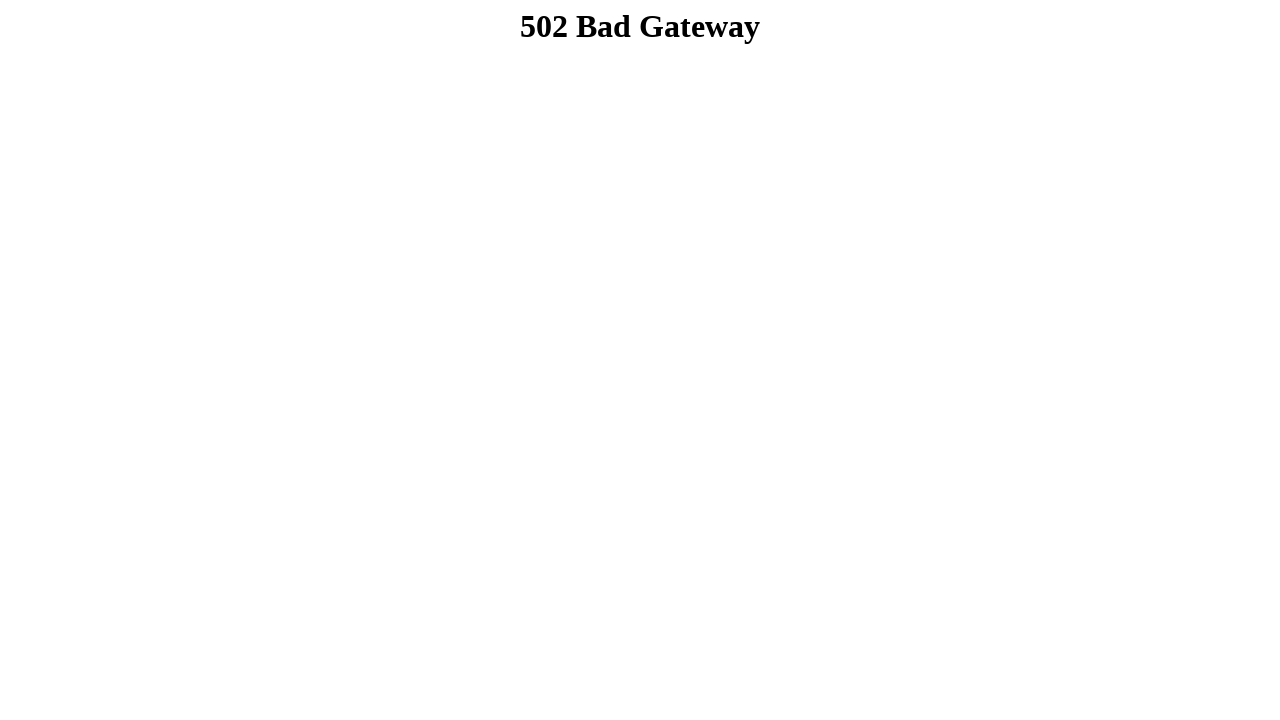

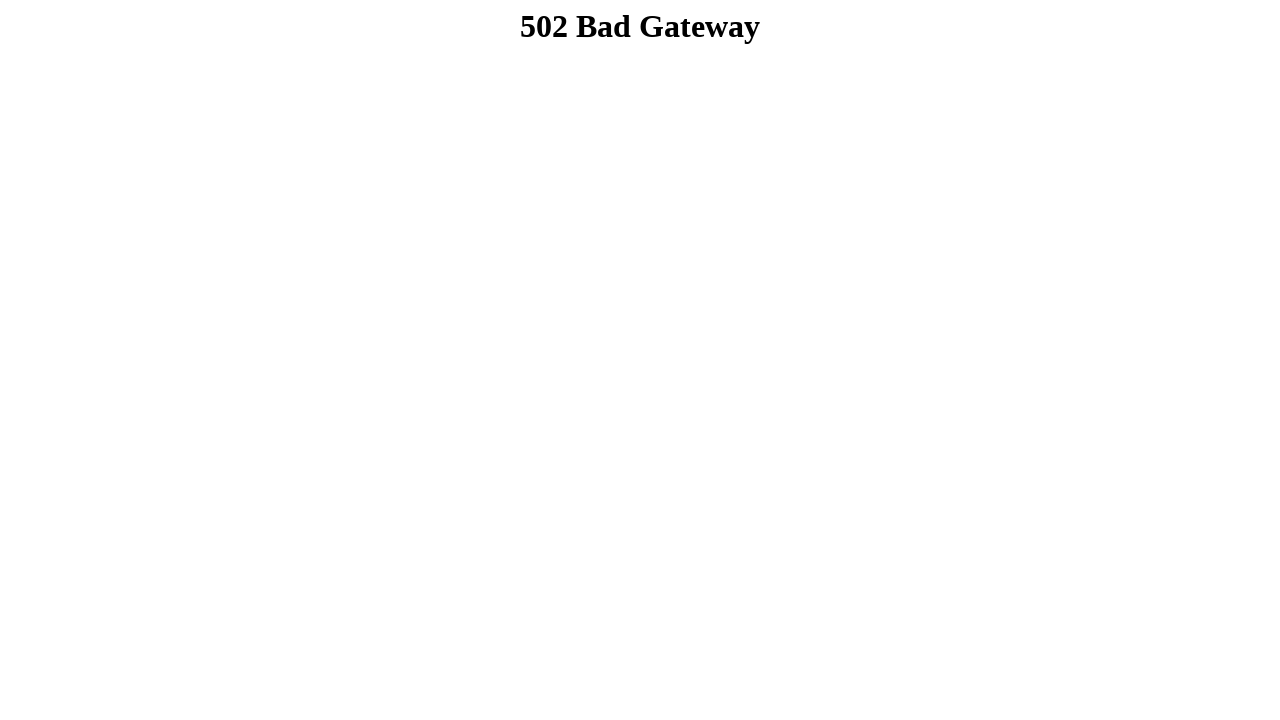